Tests wait functionality by clicking buttons that reveal textboxes after a delay, then filling those textboxes with values

Starting URL: https://www.hyrtutorials.com/p/waits-demo.html

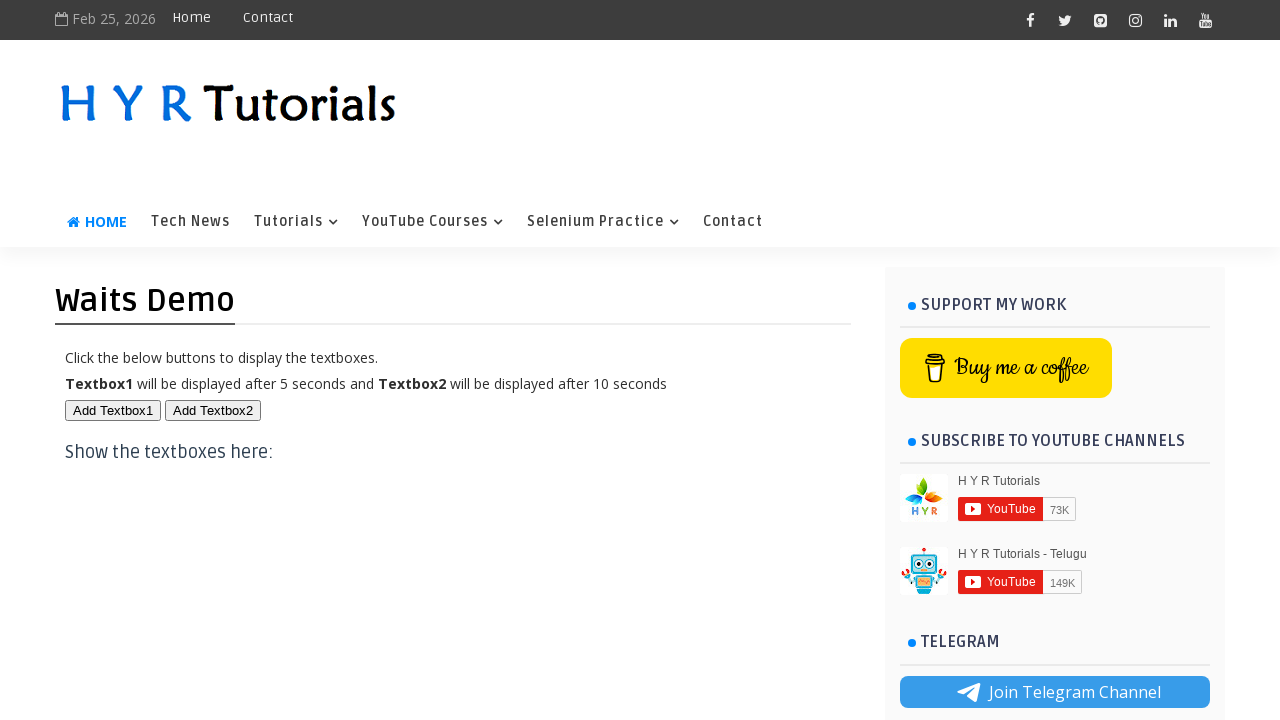

Clicked first button to reveal first textbox at (113, 410) on #btn1
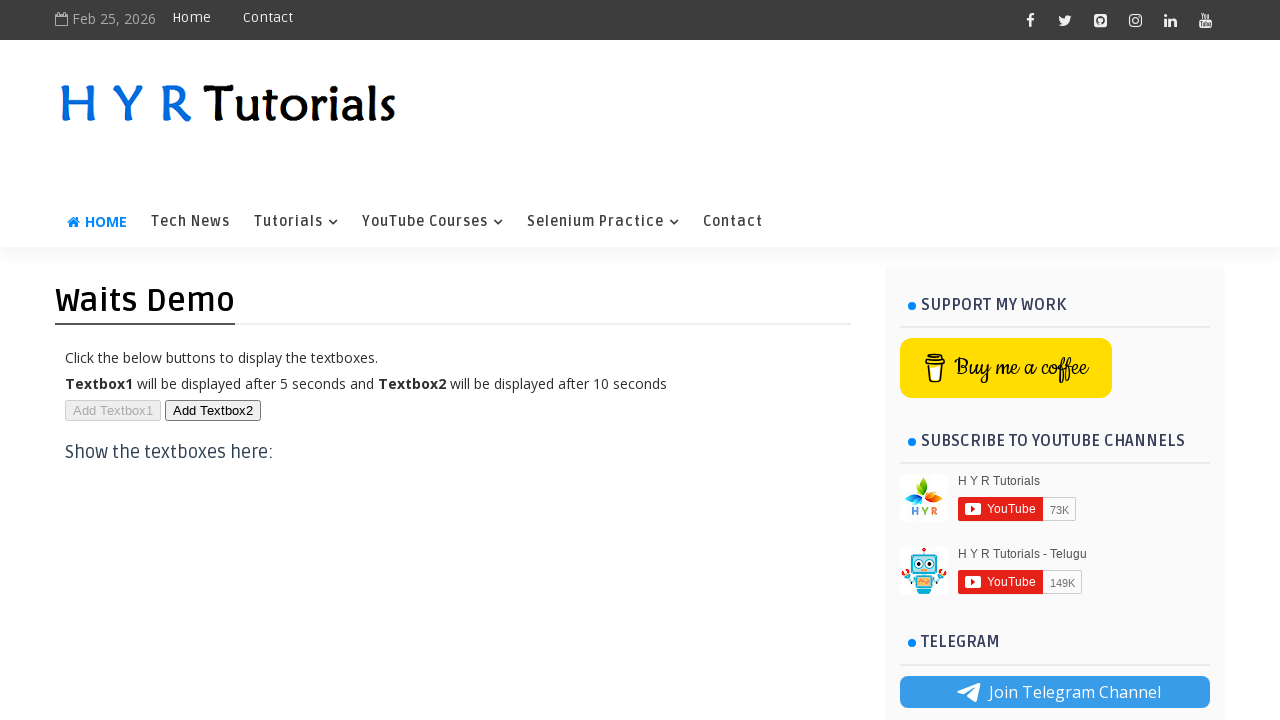

First textbox became visible after button click
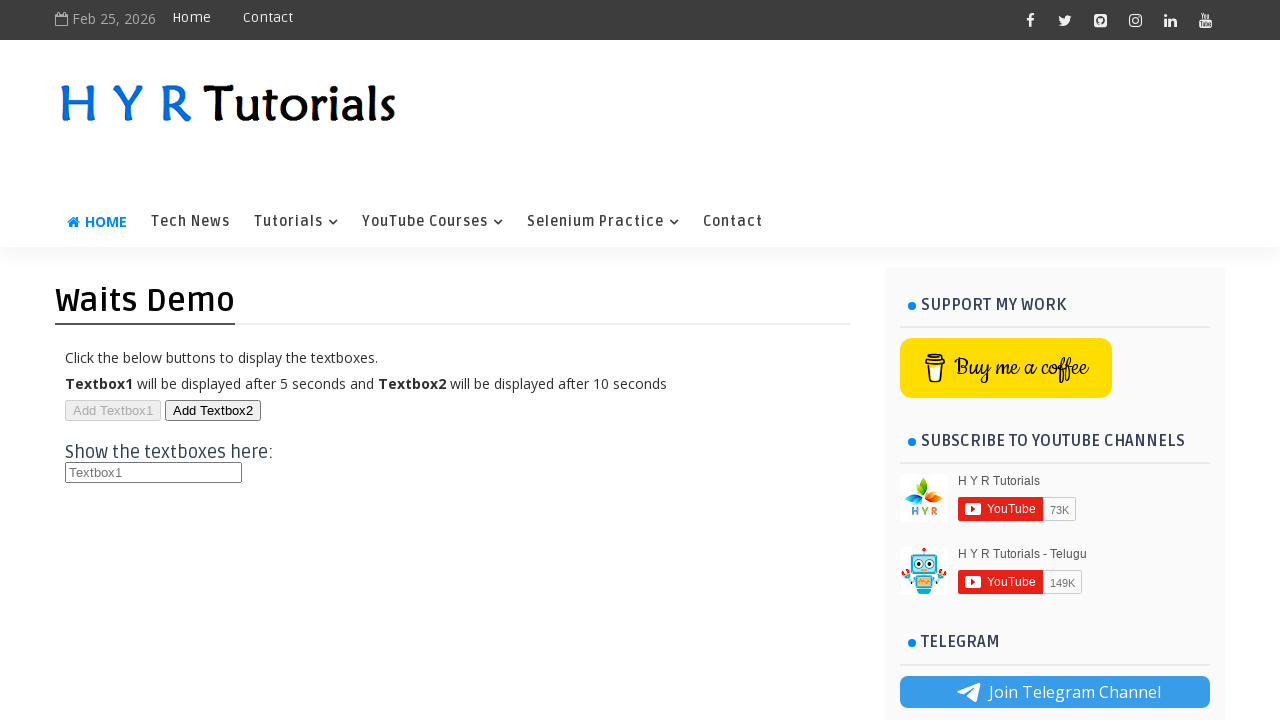

Filled first textbox with 'vamsi' on //h3[text()='Show the textboxes here:']//input[@id='txt1']
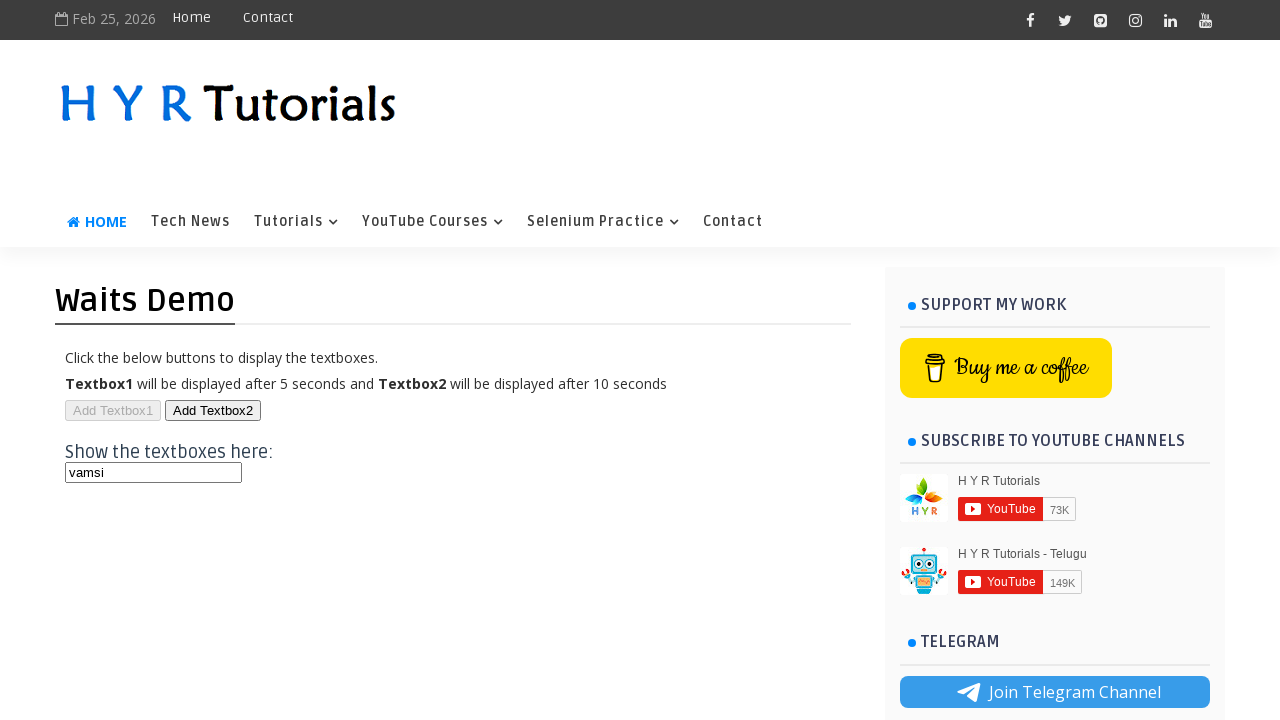

Clicked second button to reveal second textbox at (213, 410) on xpath=//*[@id='btn2']
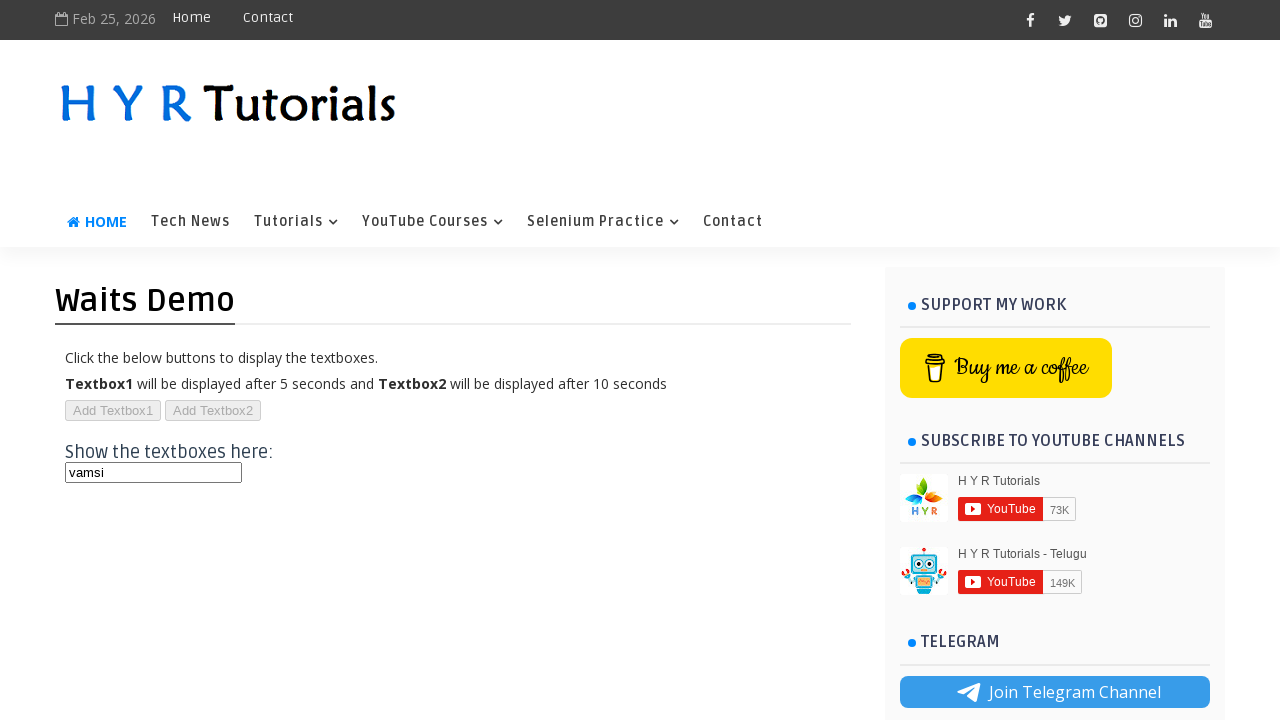

Second textbox became visible after button click
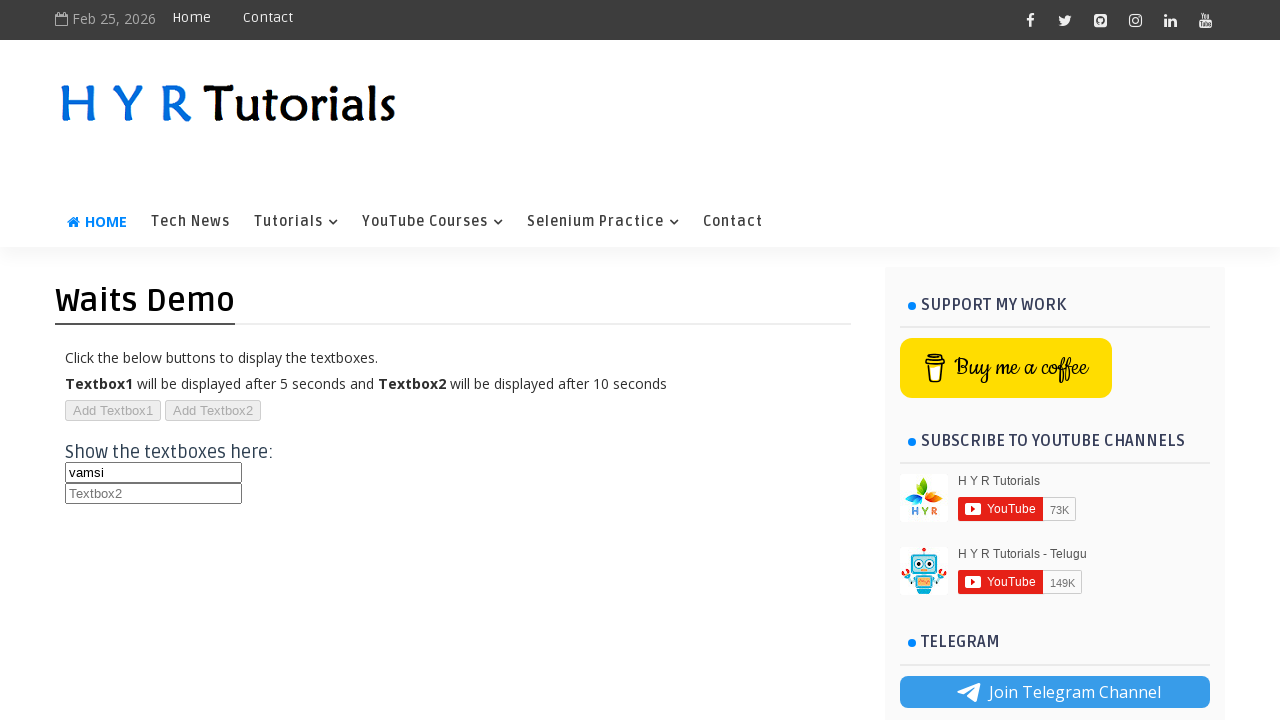

Filled second textbox with 'kumar' on //h3[text()='Show the textboxes here:']//input[@id='txt2']
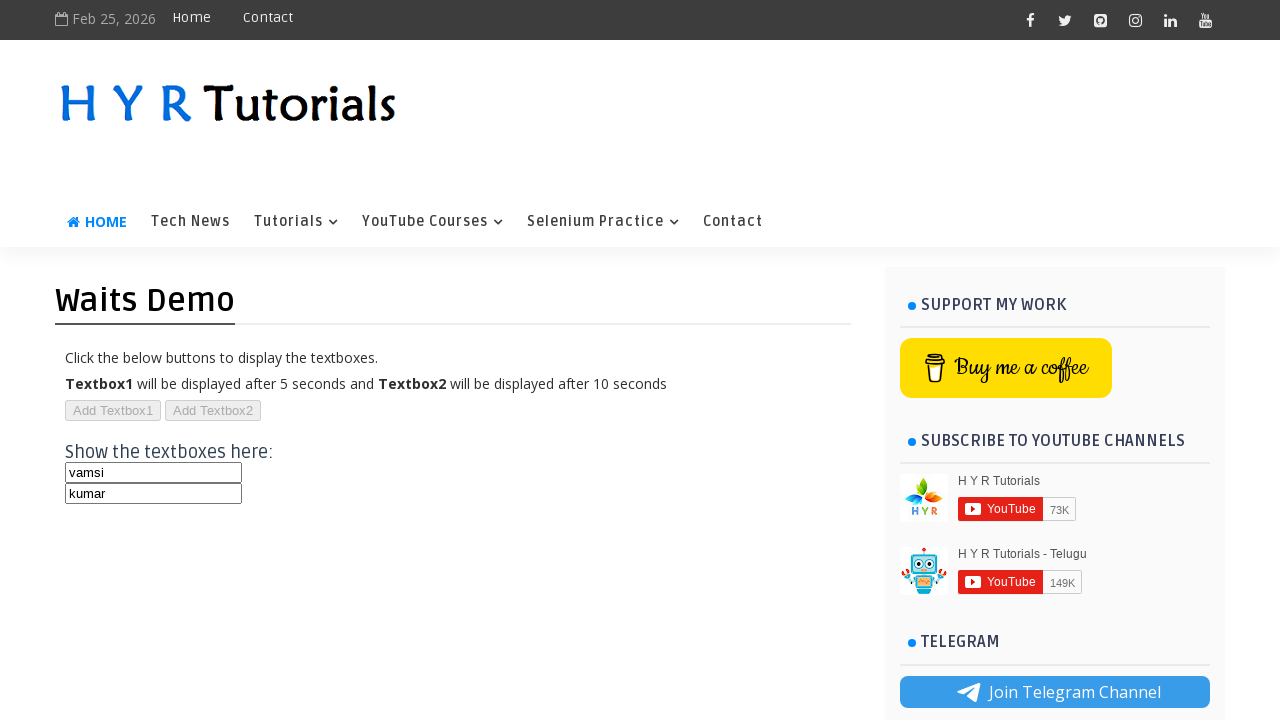

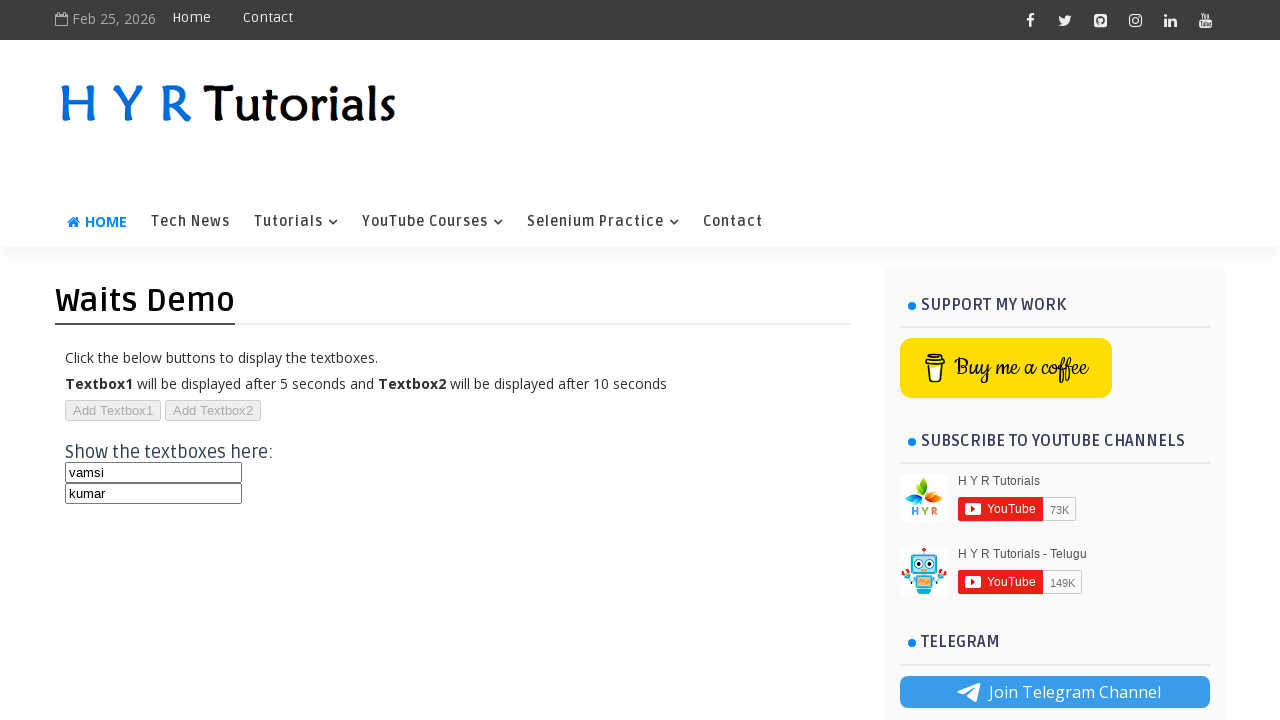